Tests delayed JavaScript alert that appears after 5 seconds

Starting URL: https://demoqa.com/alerts

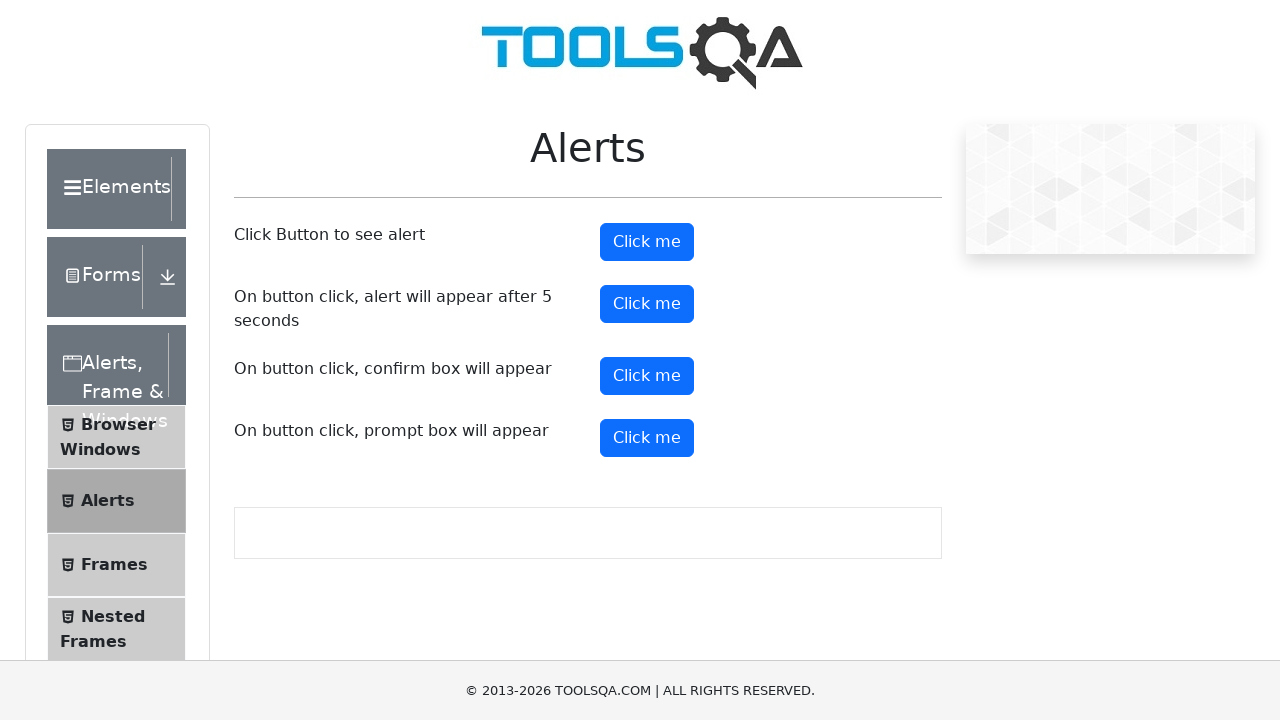

Set up dialog handler to accept alerts
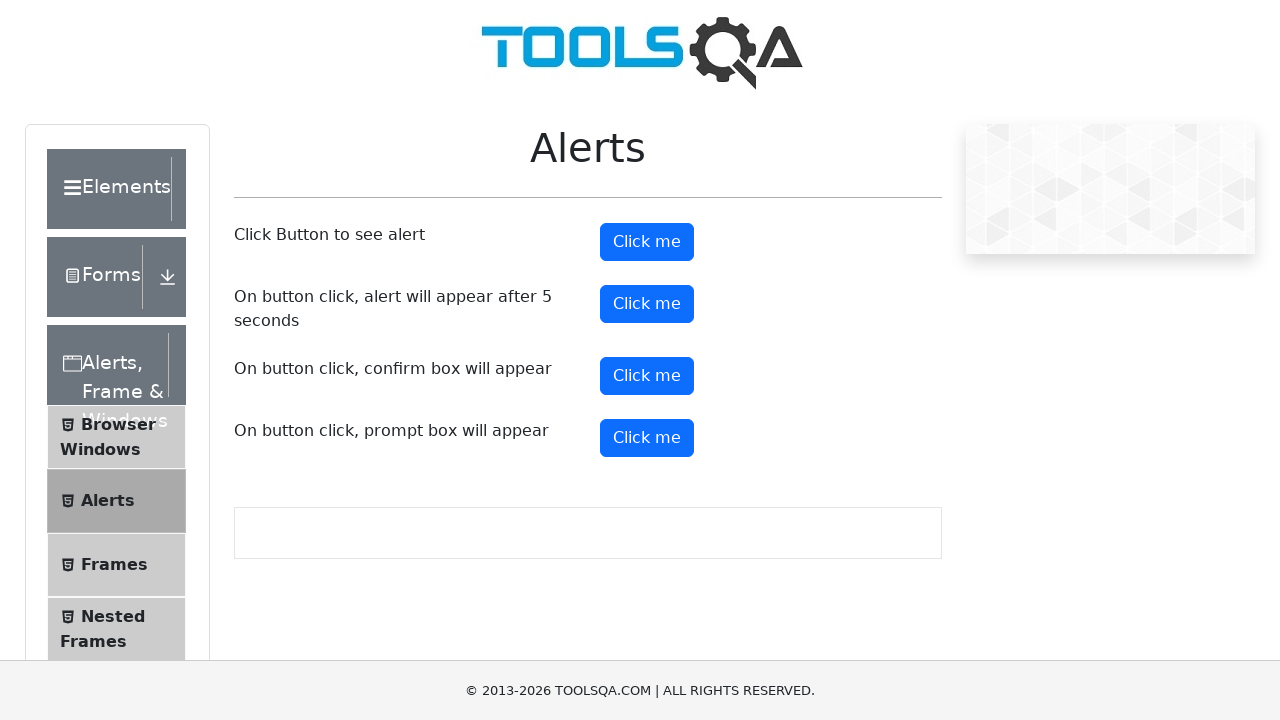

Waited for timer alert button to be present
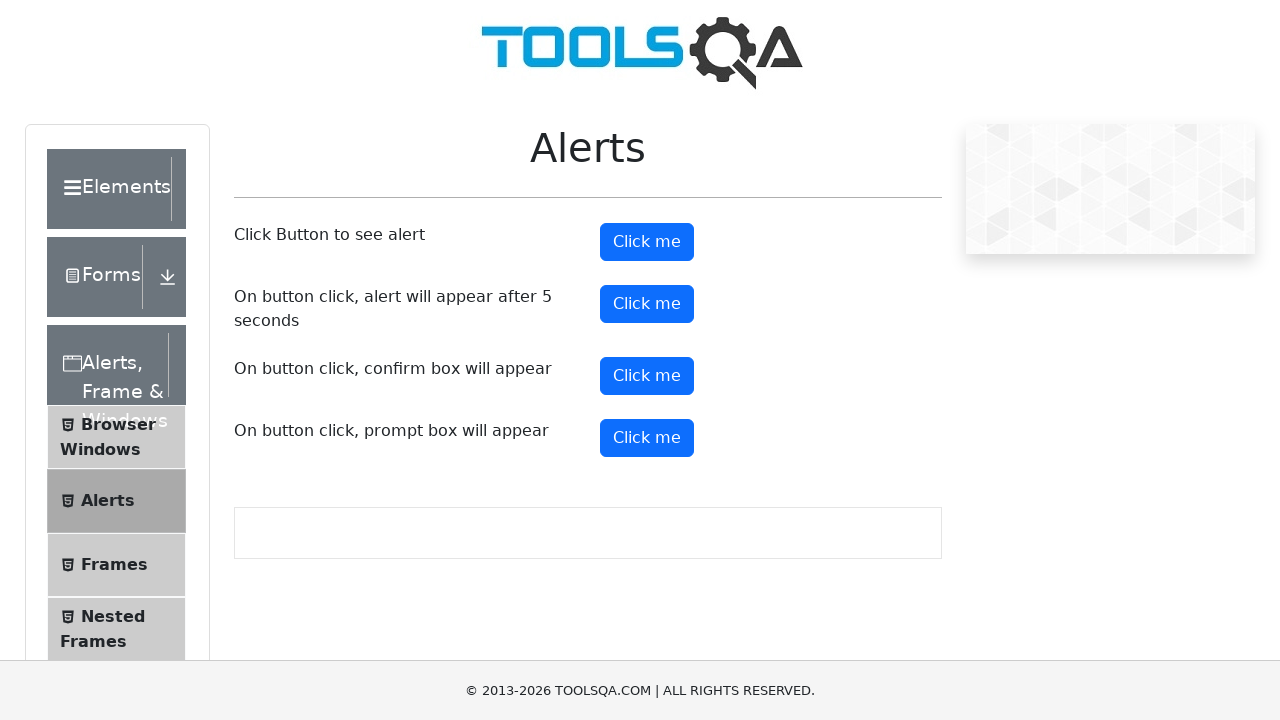

Clicked the timer alert button at (647, 304) on #timerAlertButton
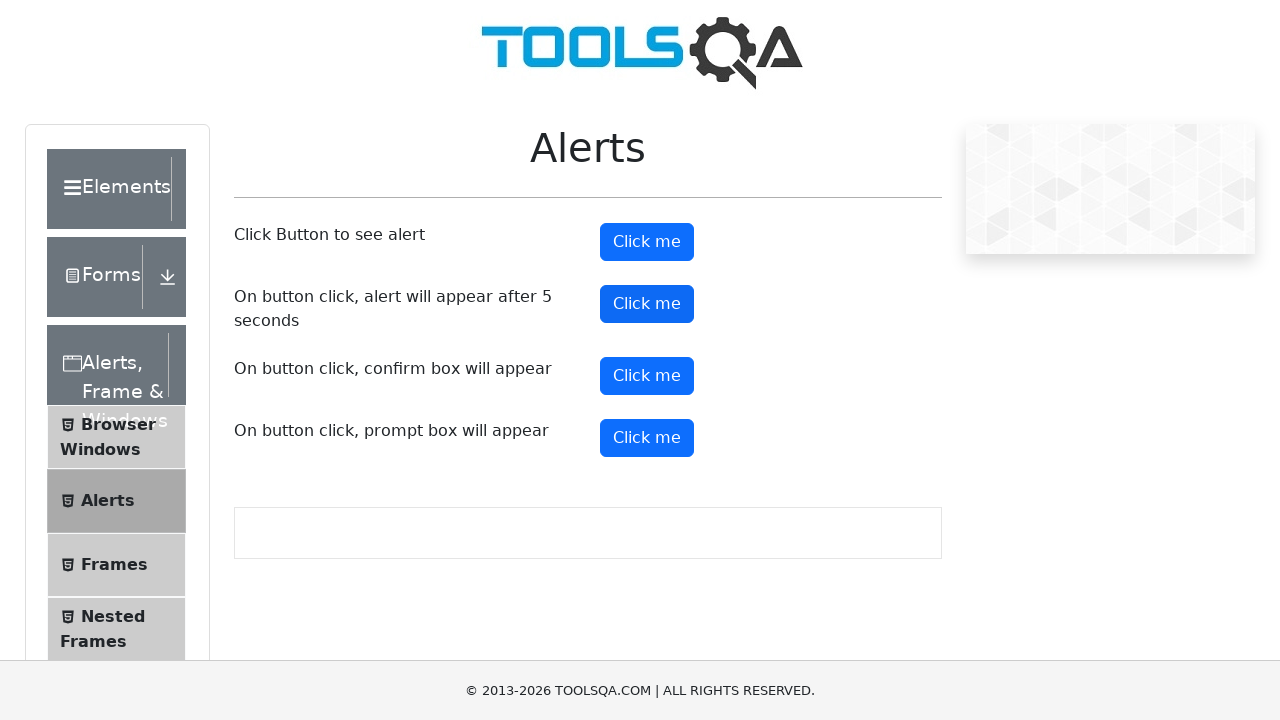

Waited 6 seconds for delayed alert to appear and be handled
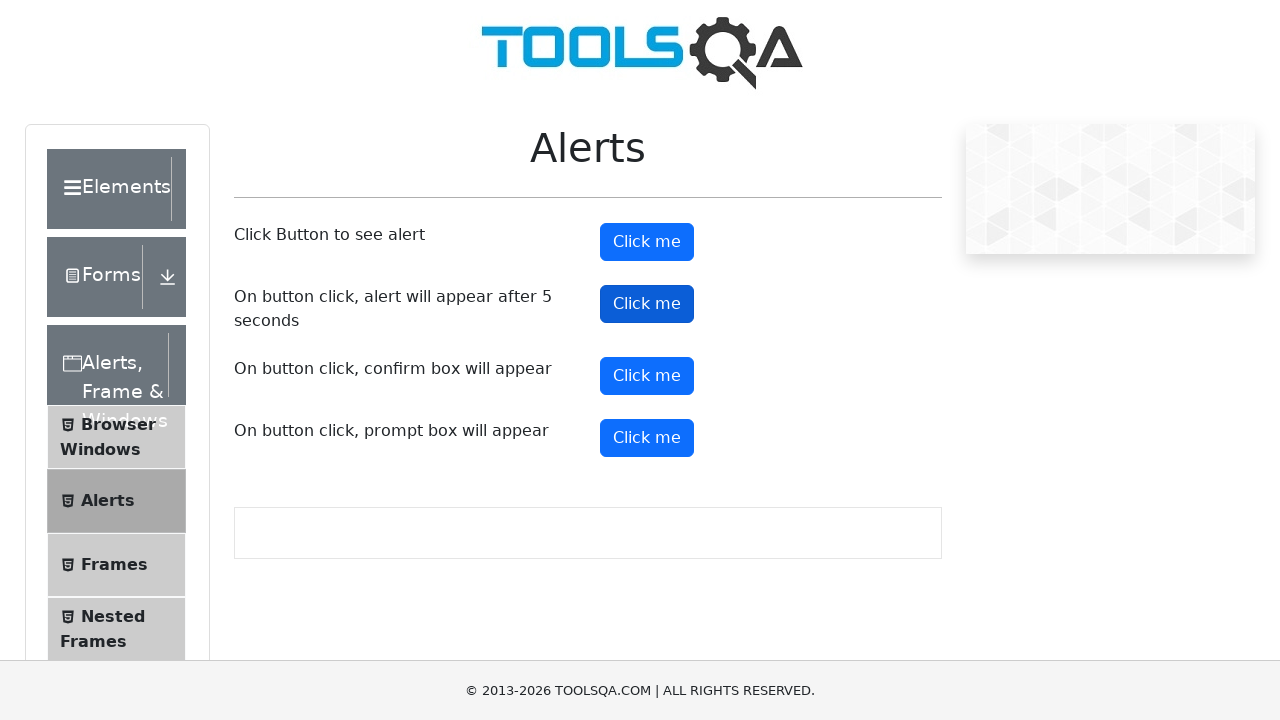

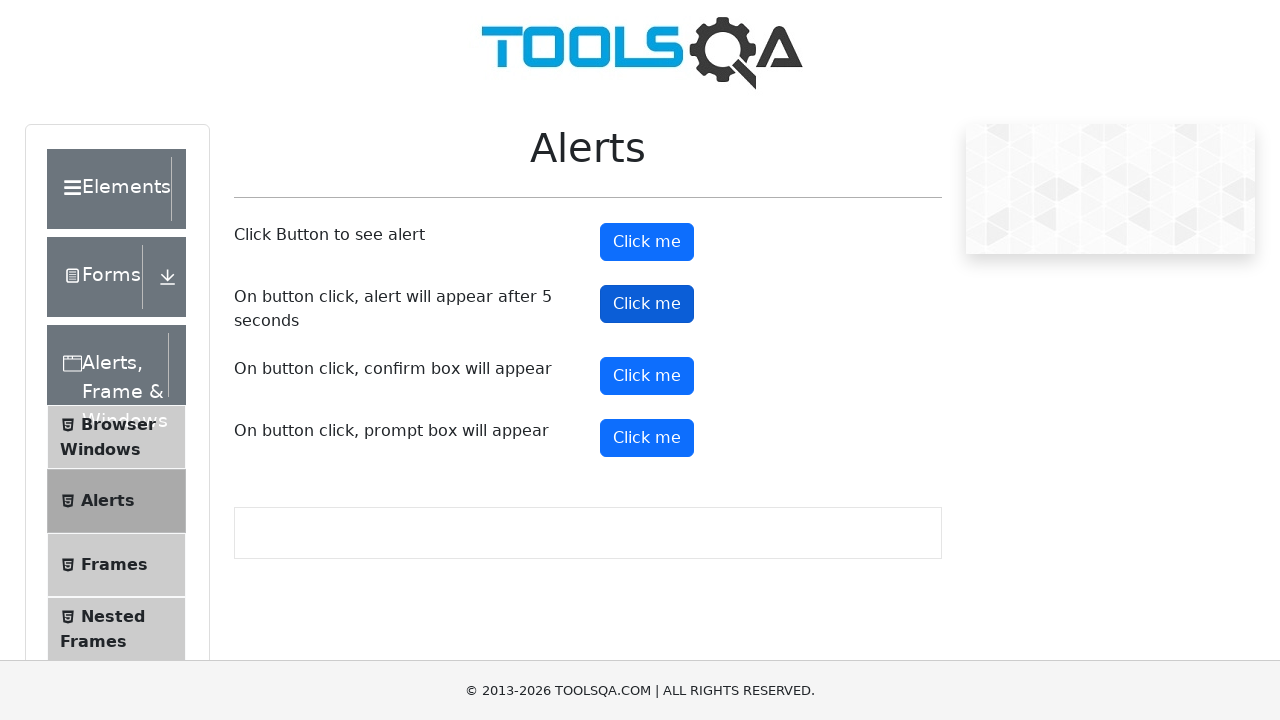